Searches for a name in a web table and clicks the edit button for that record

Starting URL: https://demoqa.com/webtables

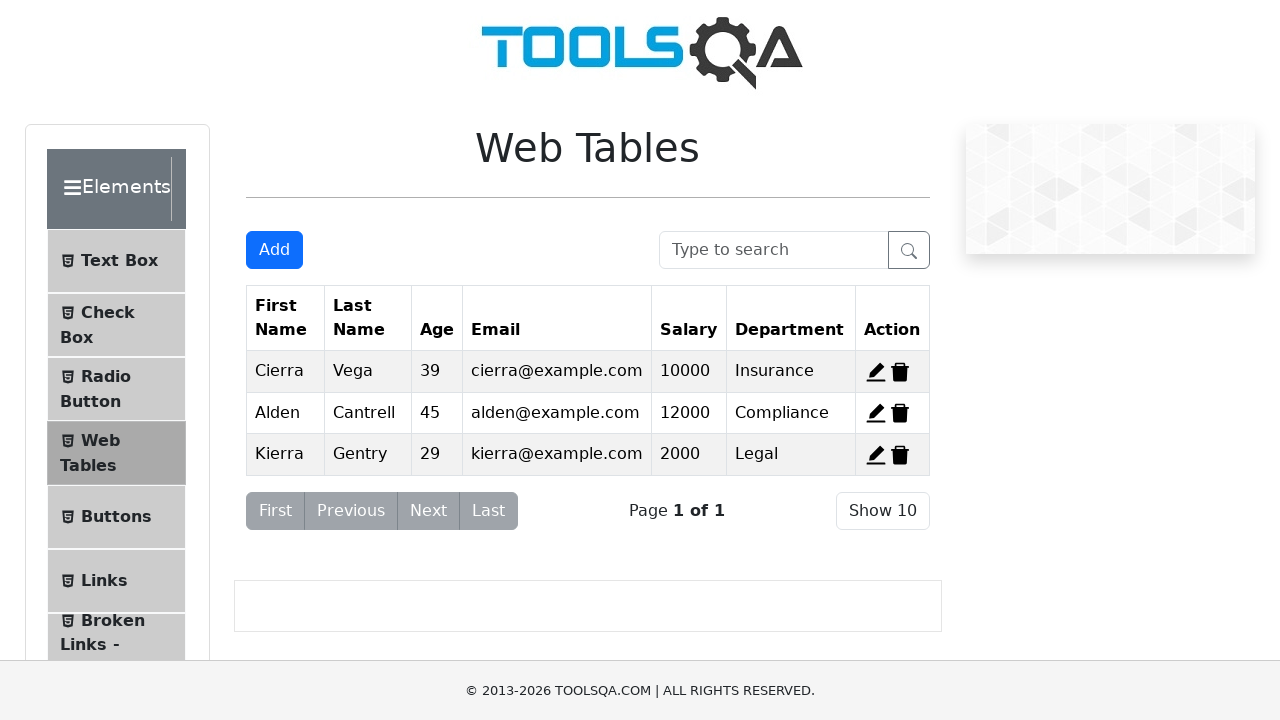

Navigated to DemoQA Web Tables page
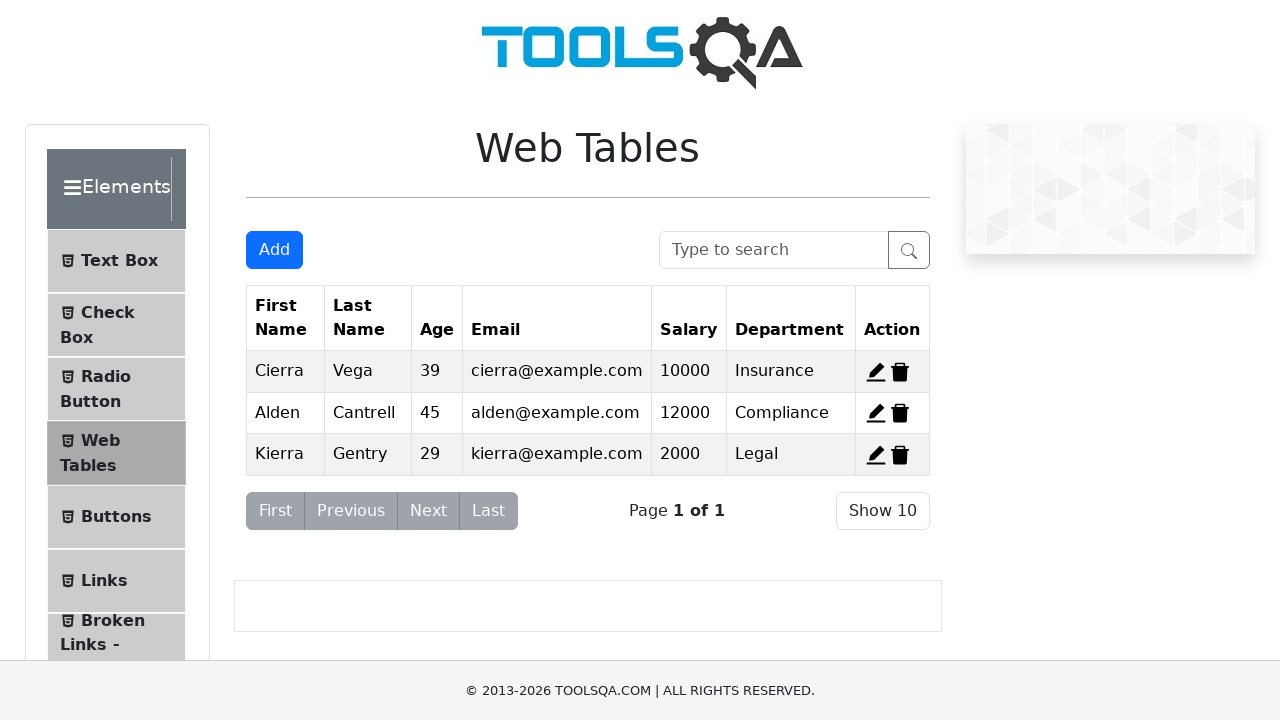

Entered 'Cierra' in the search box to find the record on input#searchBox
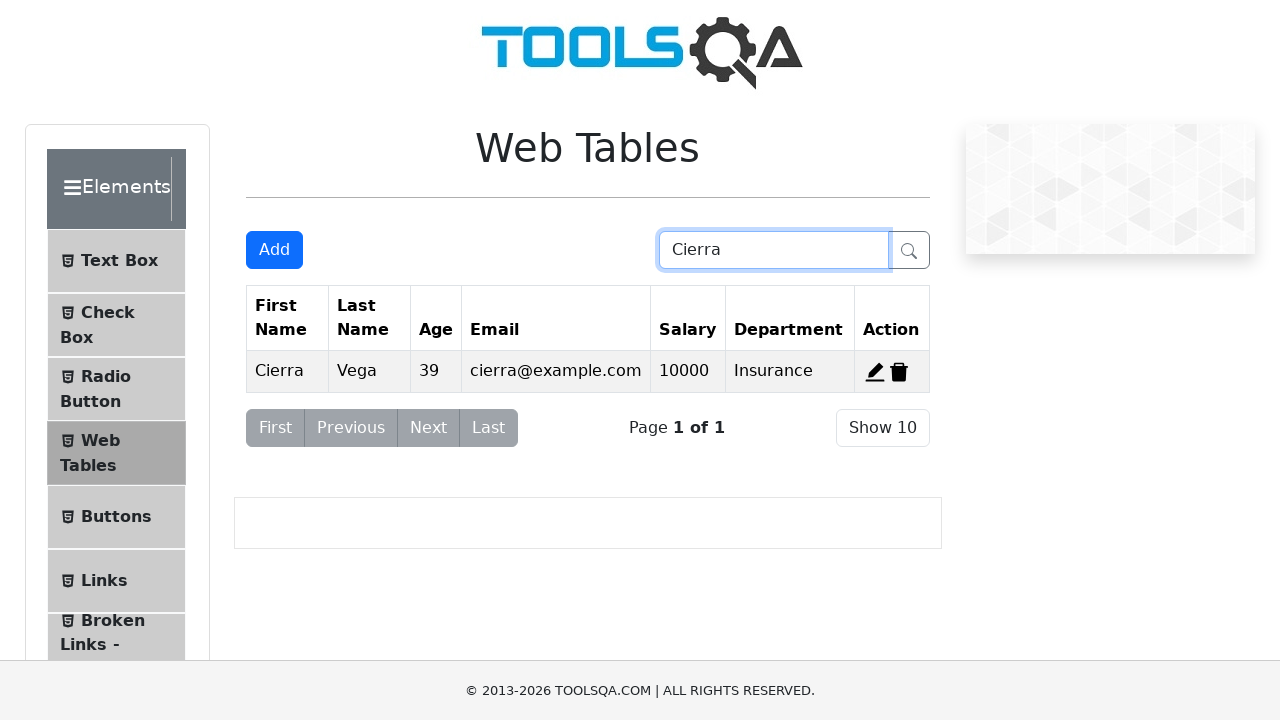

Clicked the edit button for the matching record at (875, 372) on span#edit-record-1 svg
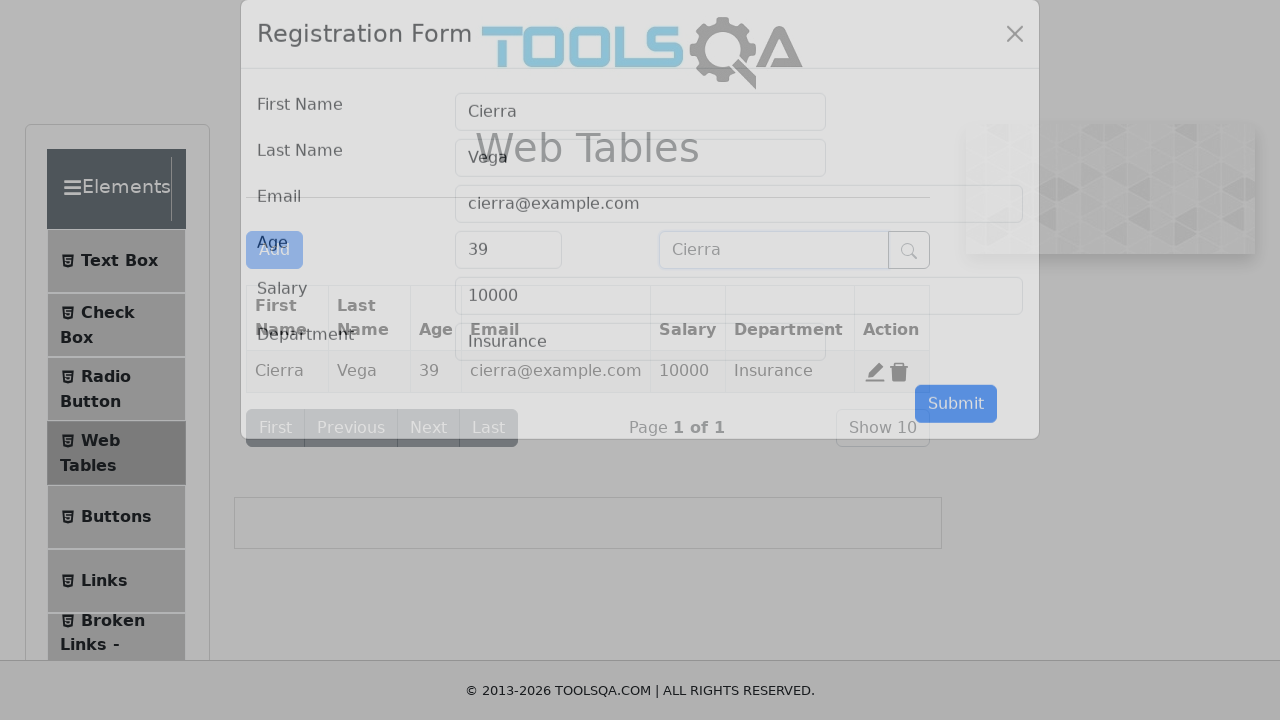

Navigated back from the edit page
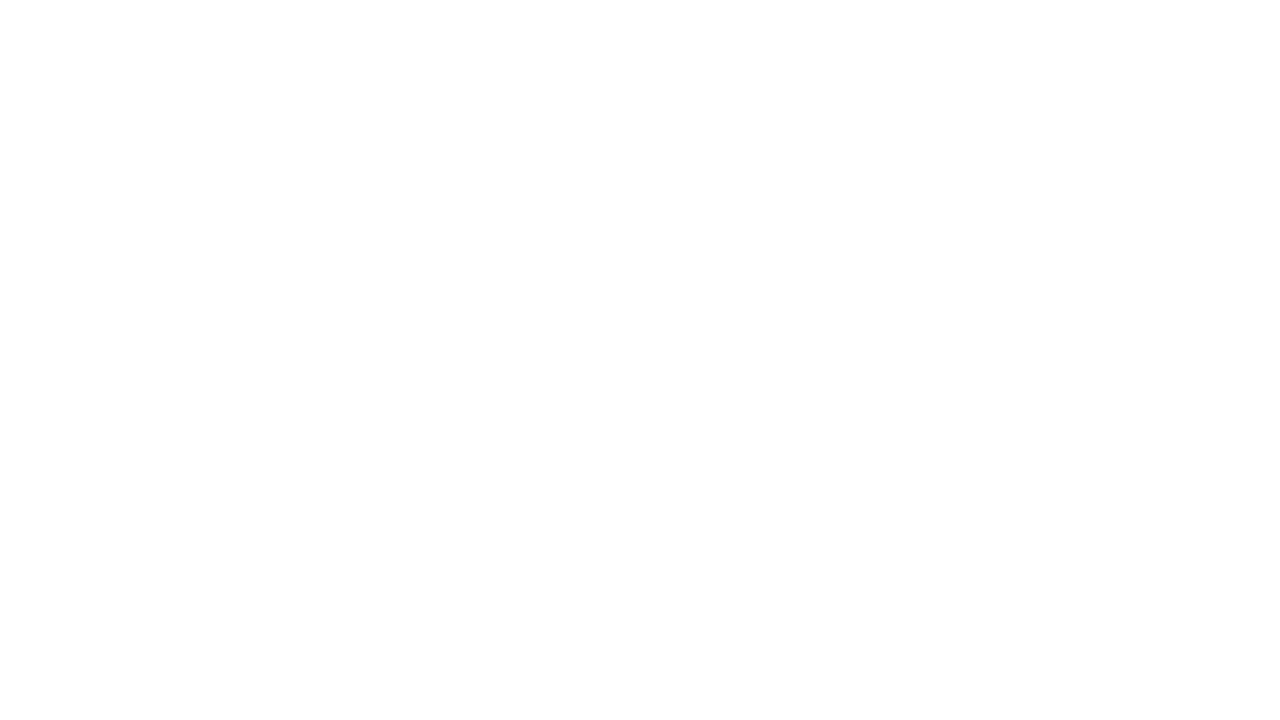

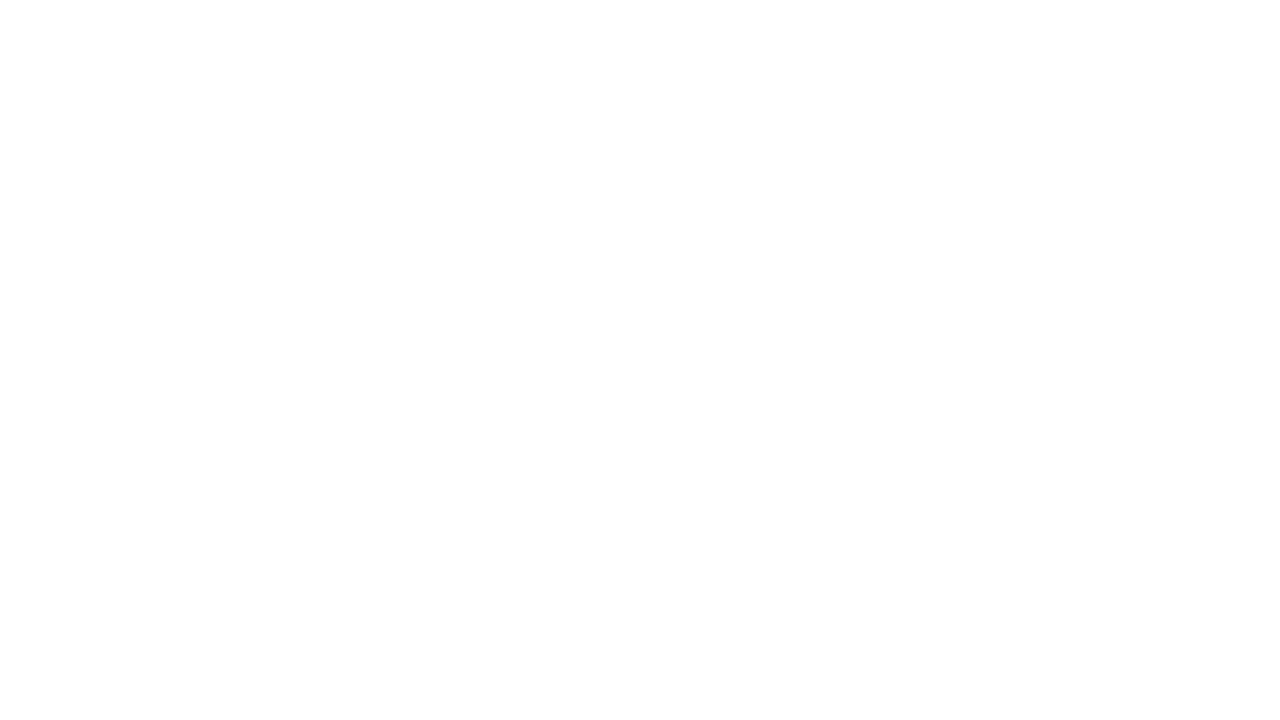